Tests selecting all checkboxes on the page by iterating through each age group checkbox and clicking them, verifying each becomes selected

Starting URL: https://popageorgianvictor.github.io/PUBLISHED-WEBPAGES/checkbox

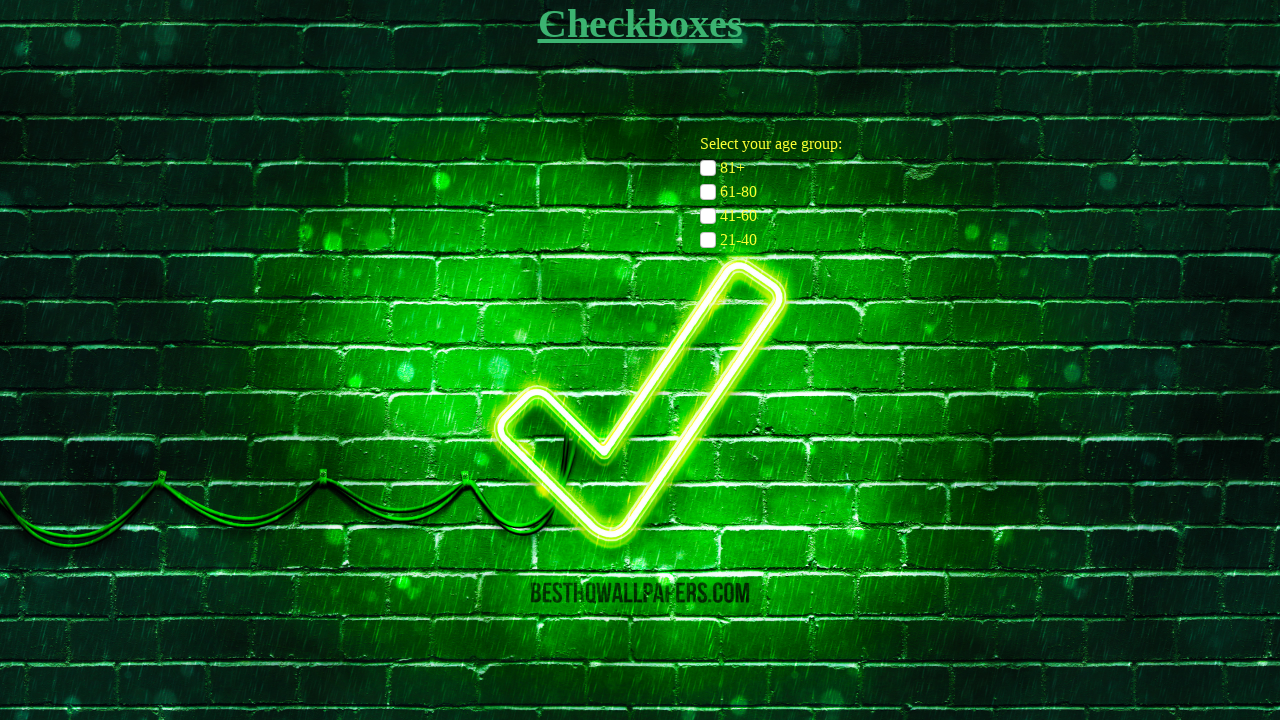

Located all age group checkboxes on the page
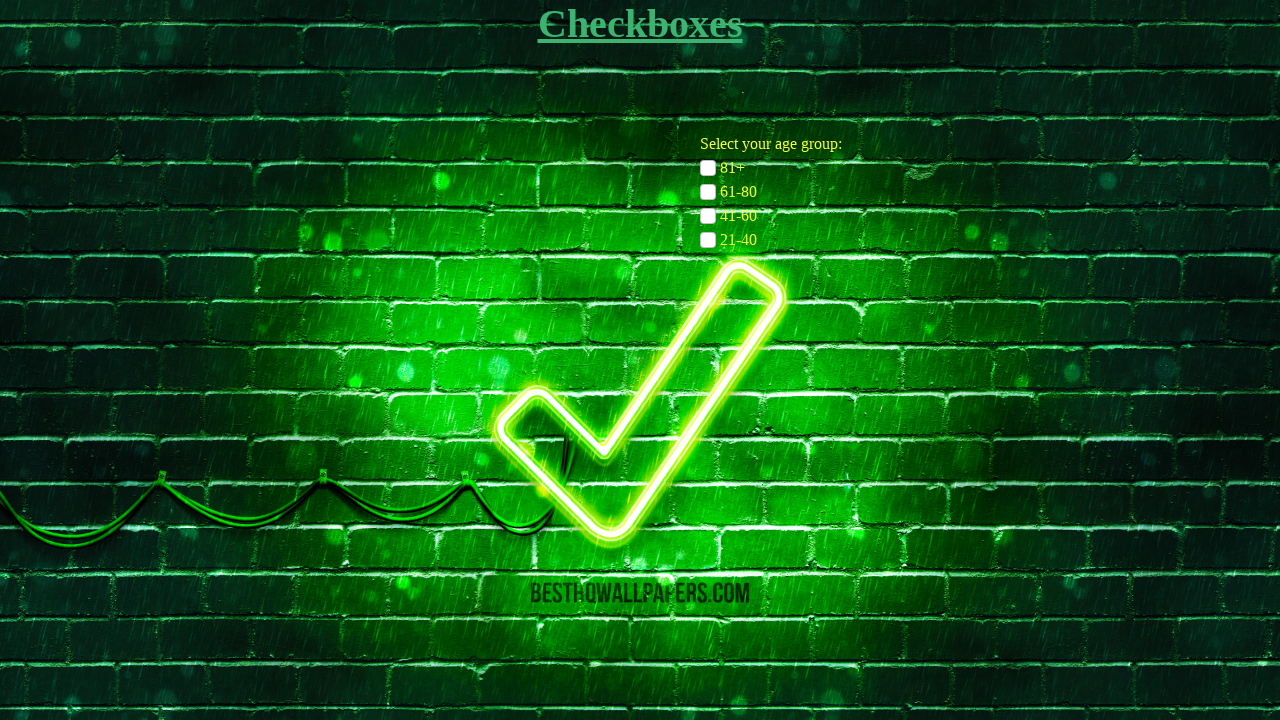

Verified that 4 age group checkboxes are present on the page
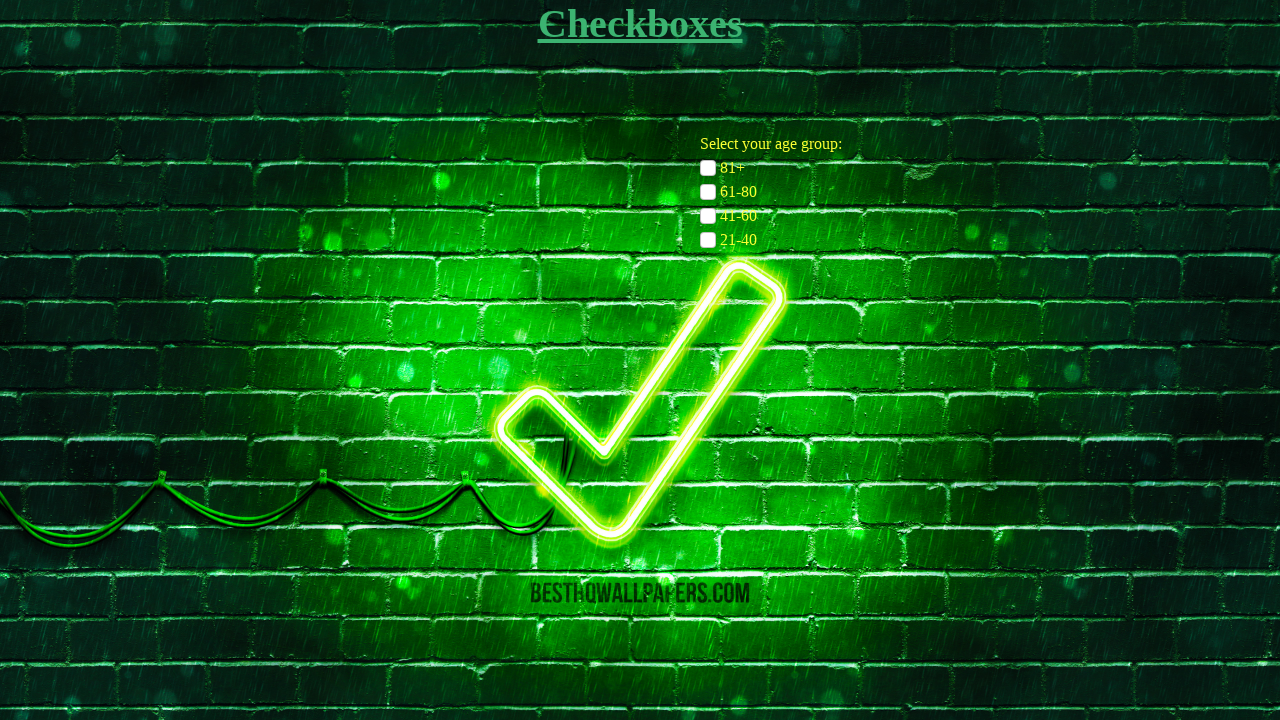

Clicked age group checkbox 1 at (708, 168) on input[name="age-group-checkbox"] >> nth=0
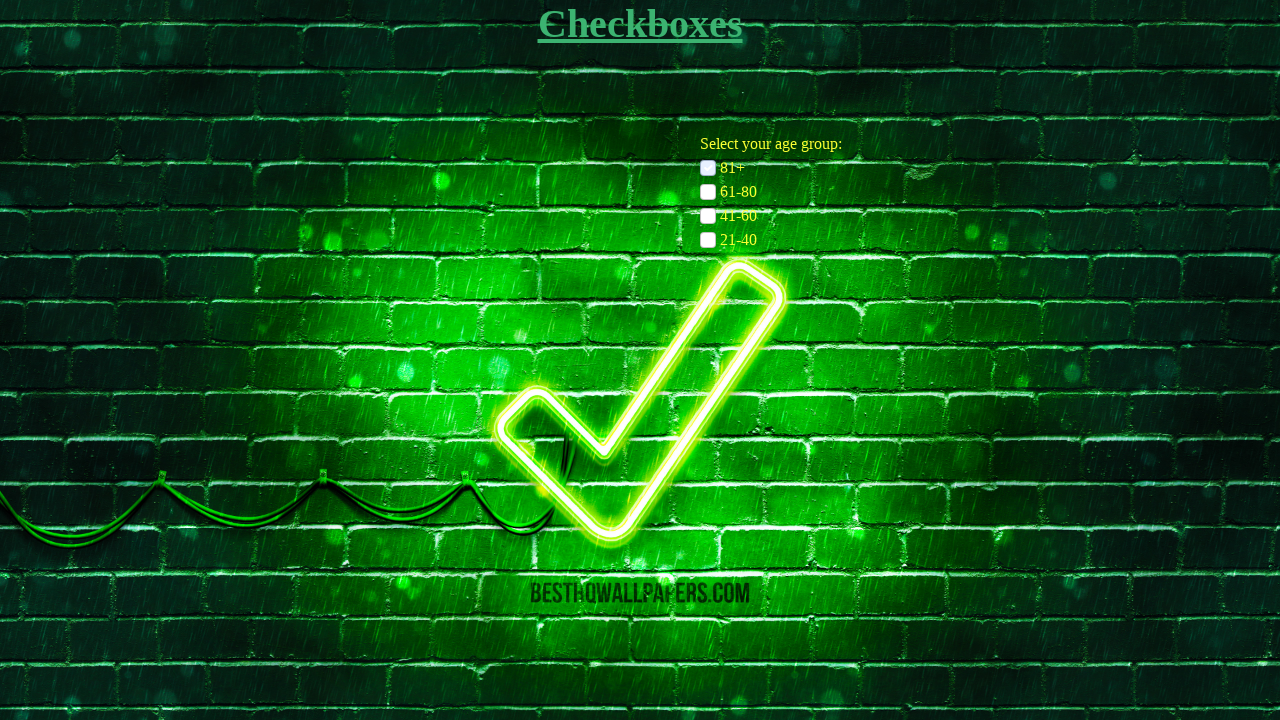

Verified that age group checkbox with value '81+' is selected
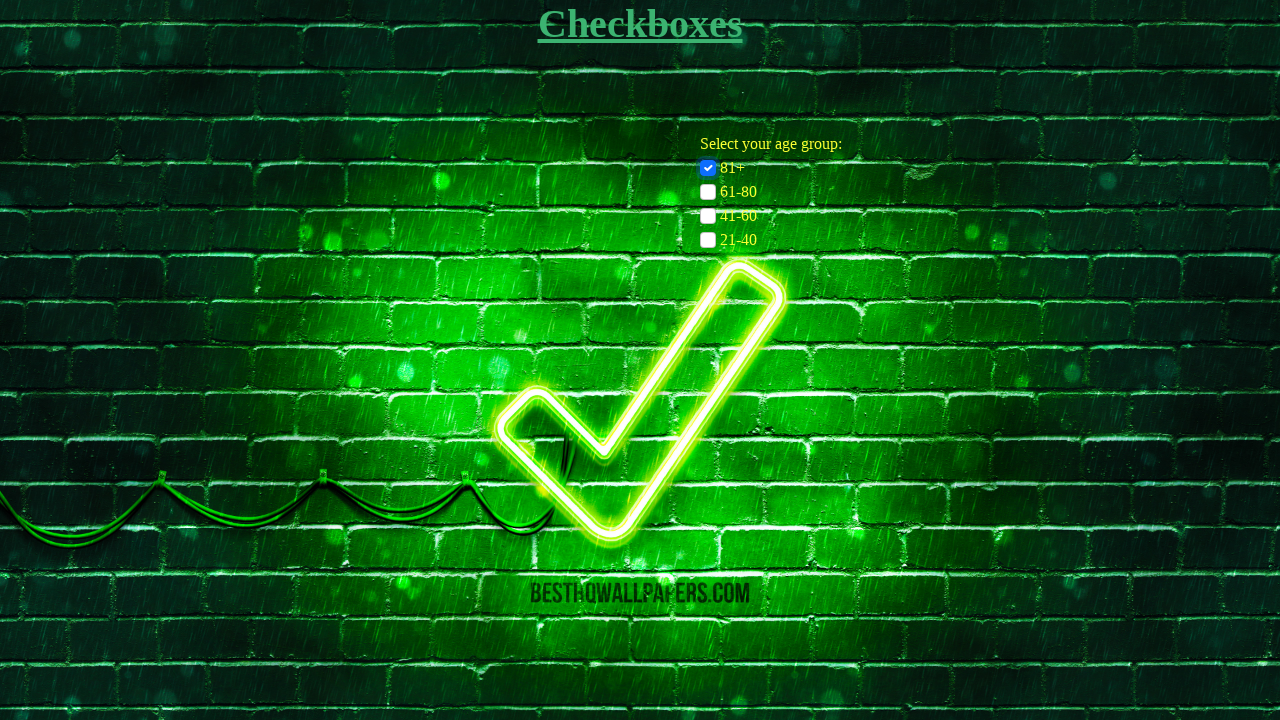

Clicked age group checkbox 2 at (708, 192) on input[name="age-group-checkbox"] >> nth=1
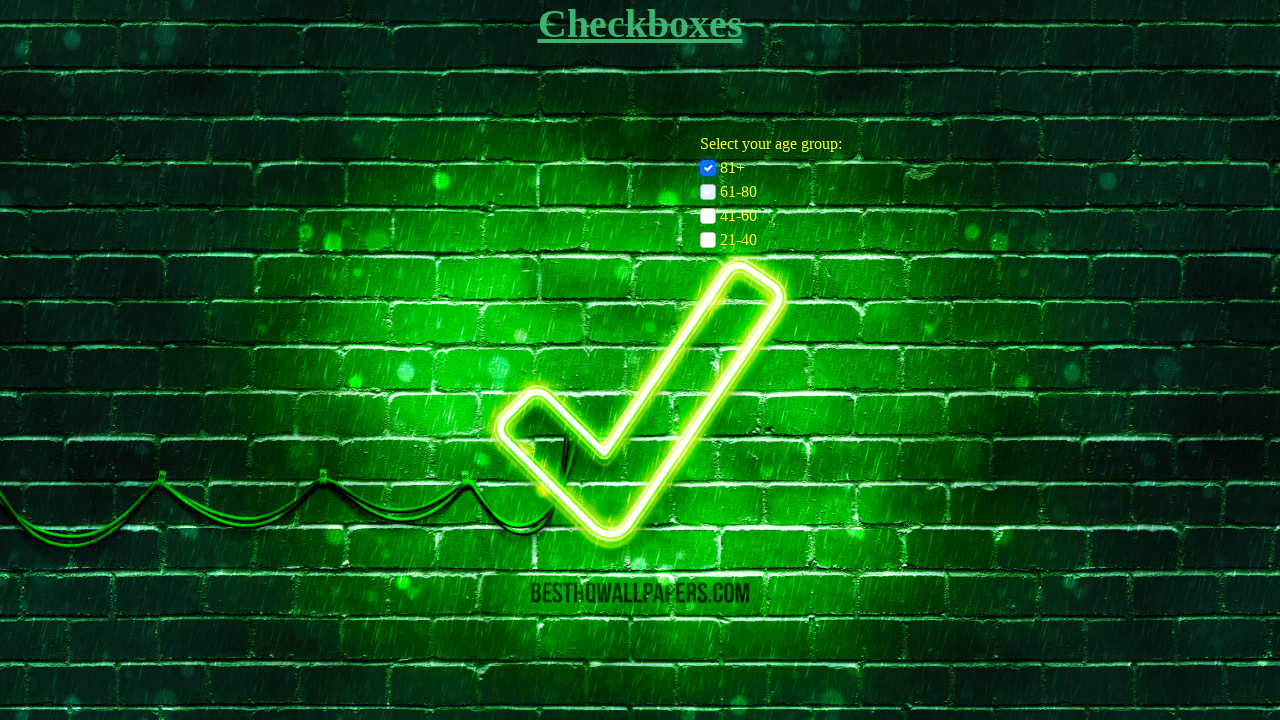

Verified that age group checkbox with value '61-80' is selected
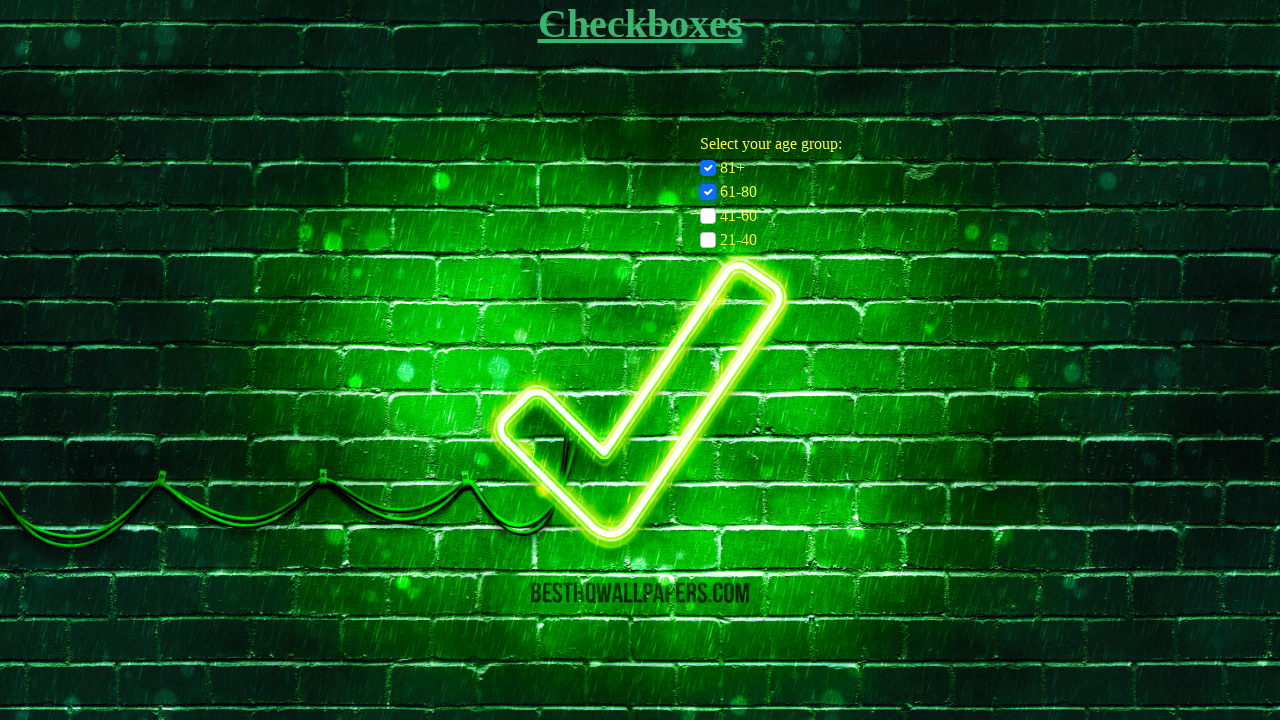

Clicked age group checkbox 3 at (708, 216) on input[name="age-group-checkbox"] >> nth=2
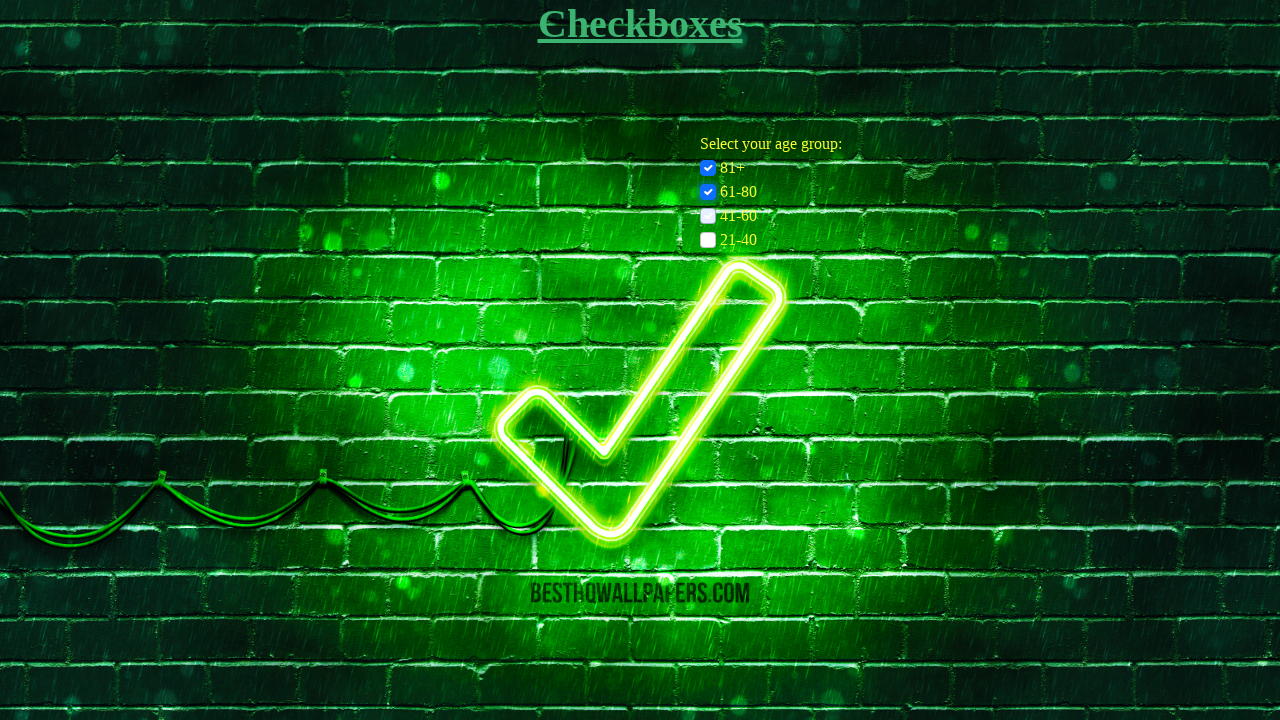

Verified that age group checkbox with value '41-60' is selected
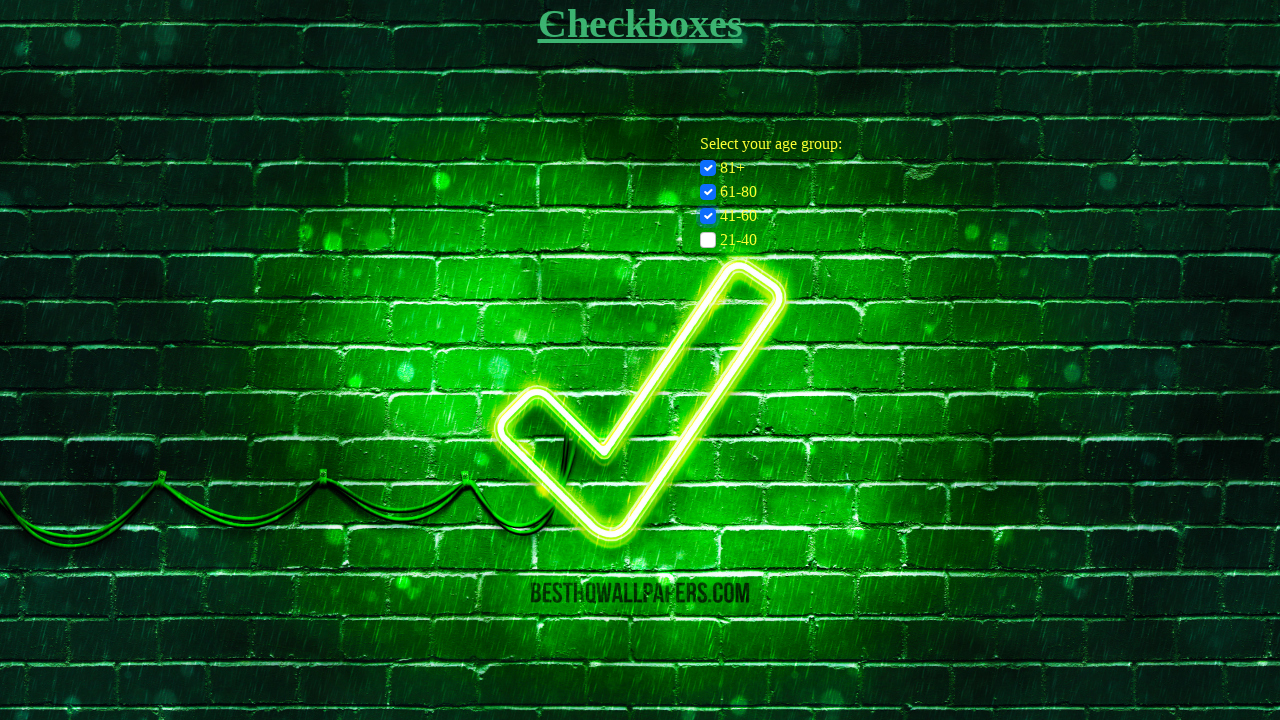

Clicked age group checkbox 4 at (708, 240) on input[name="age-group-checkbox"] >> nth=3
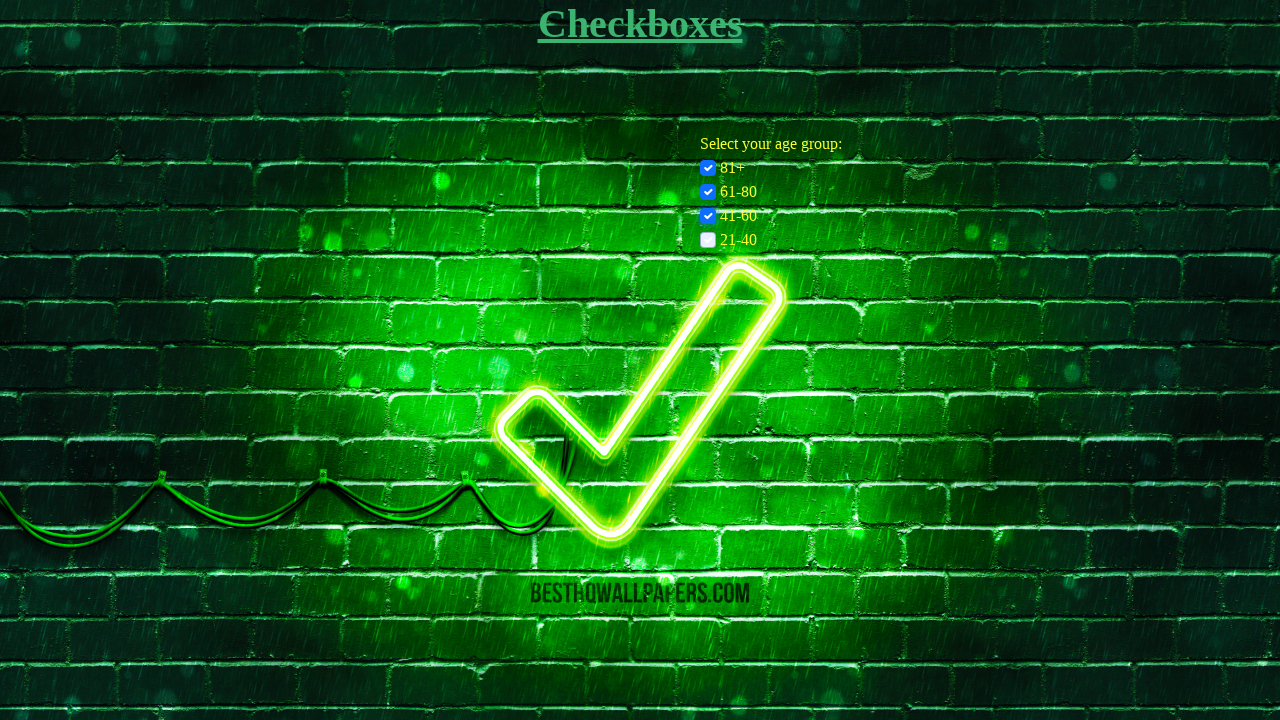

Verified that age group checkbox with value '21-40' is selected
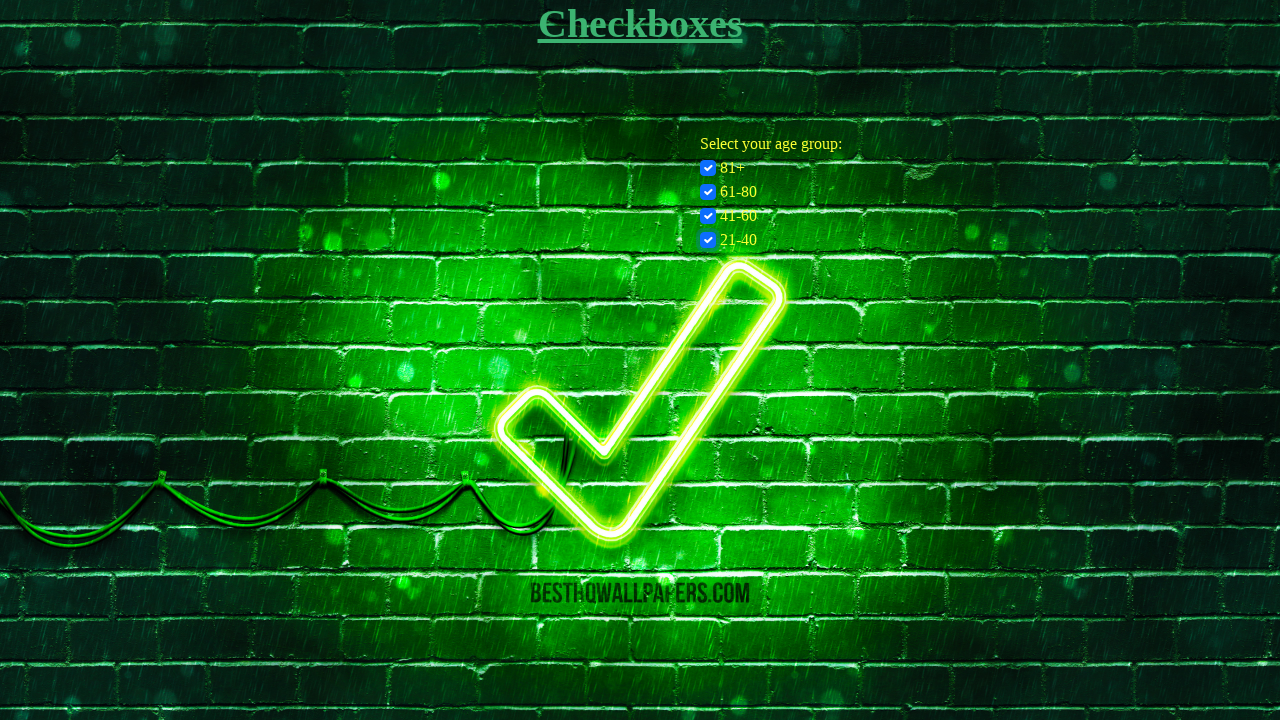

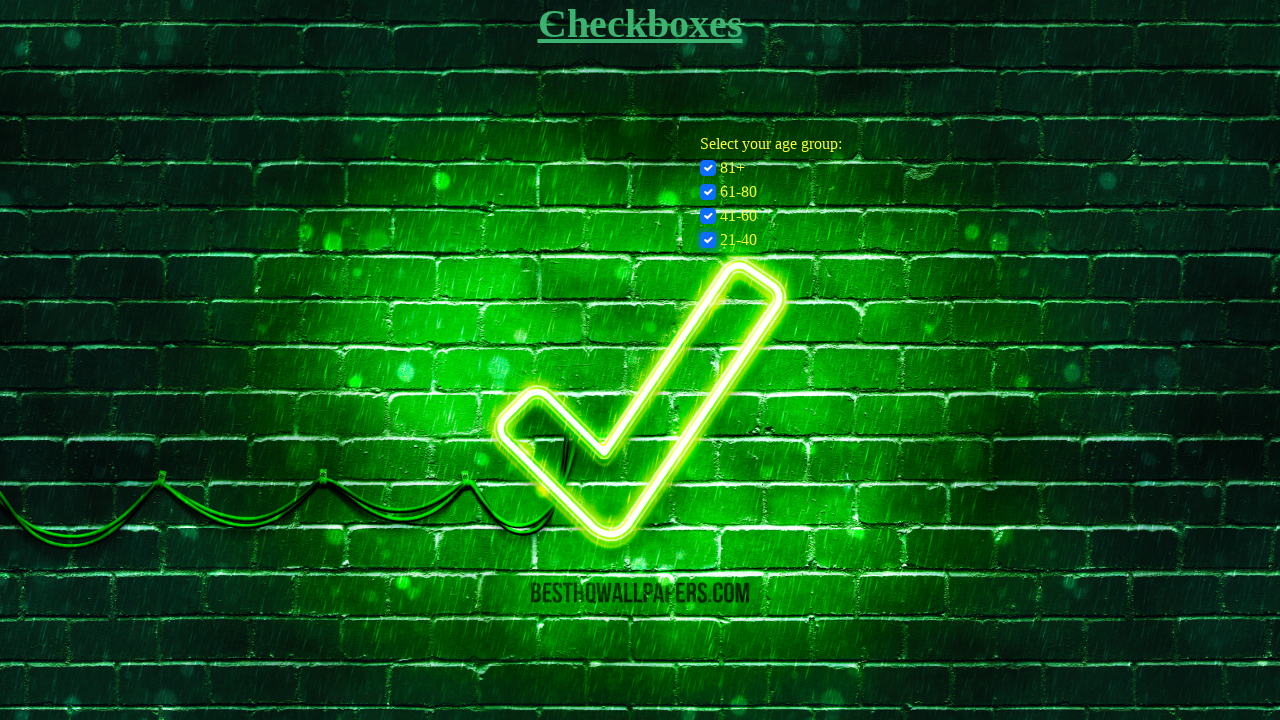